Tests multi-tab browser functionality by opening a page, then opening a new tab and navigating to a different website in the new tab.

Starting URL: https://practicetestautomation.com/practice-test-login/

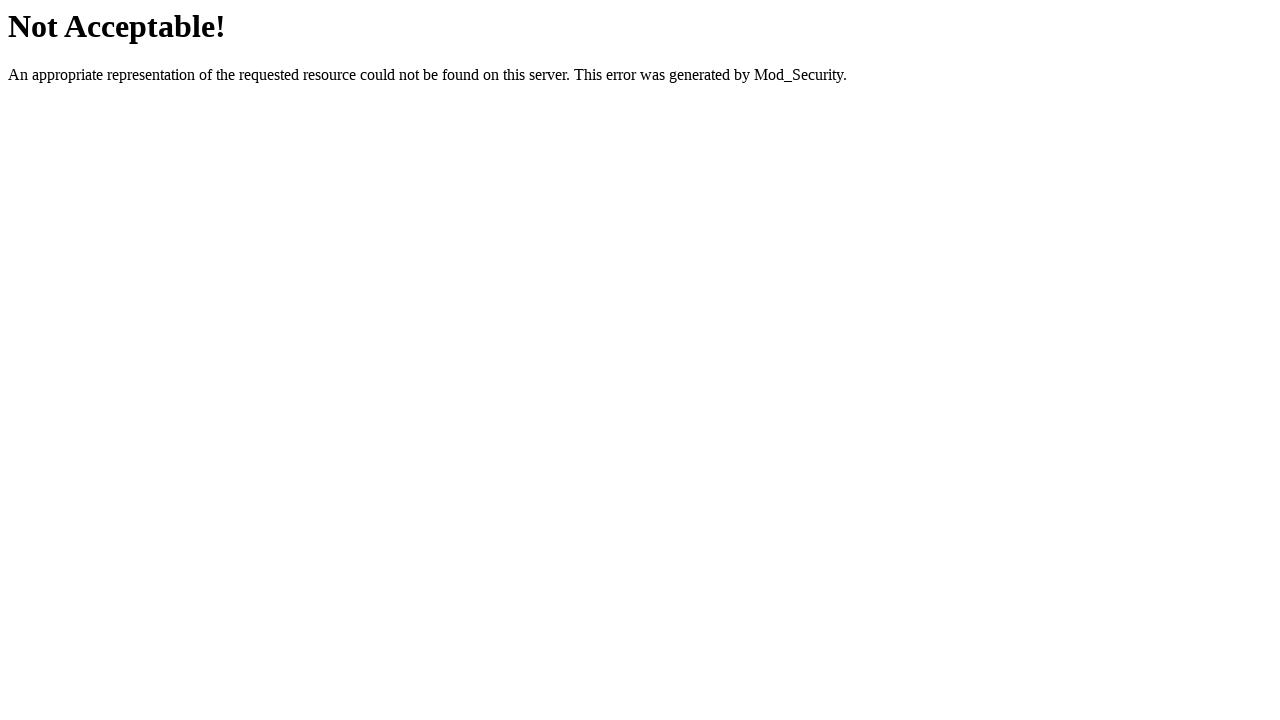

Opened a new tab in the browser
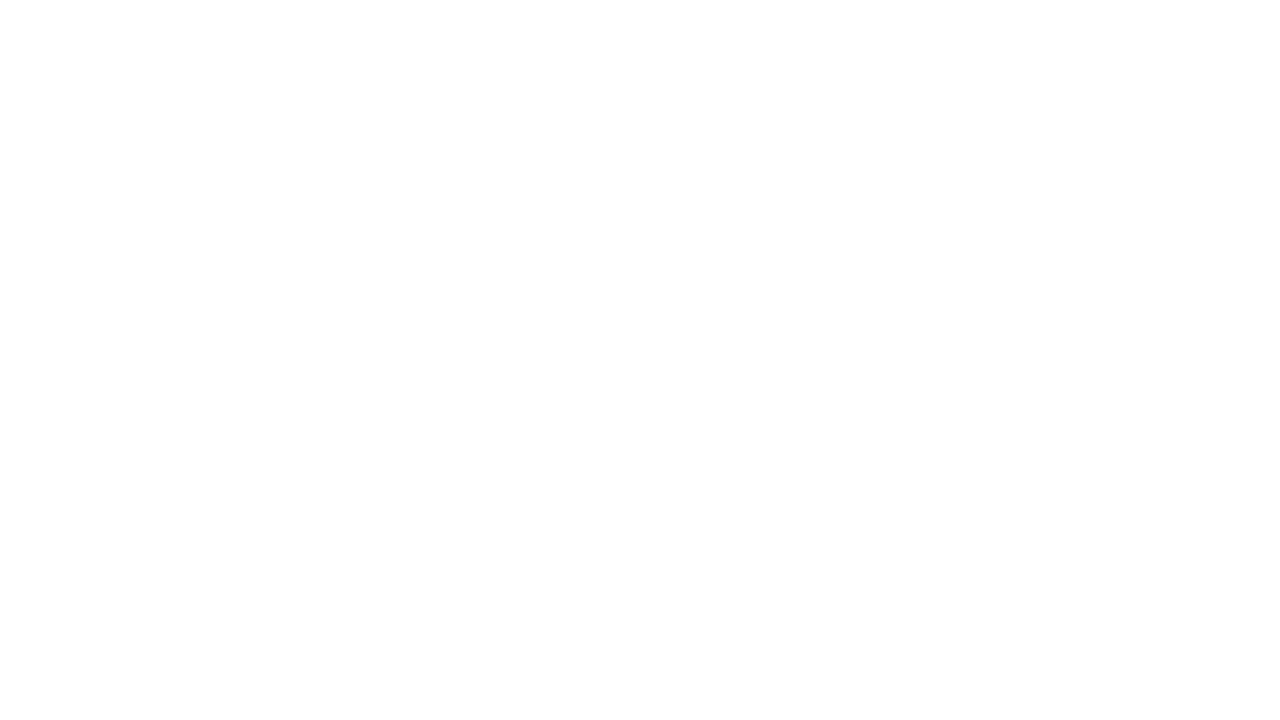

Navigated to https://rahulshettyacademy.com/AutomationPractice/ in the new tab
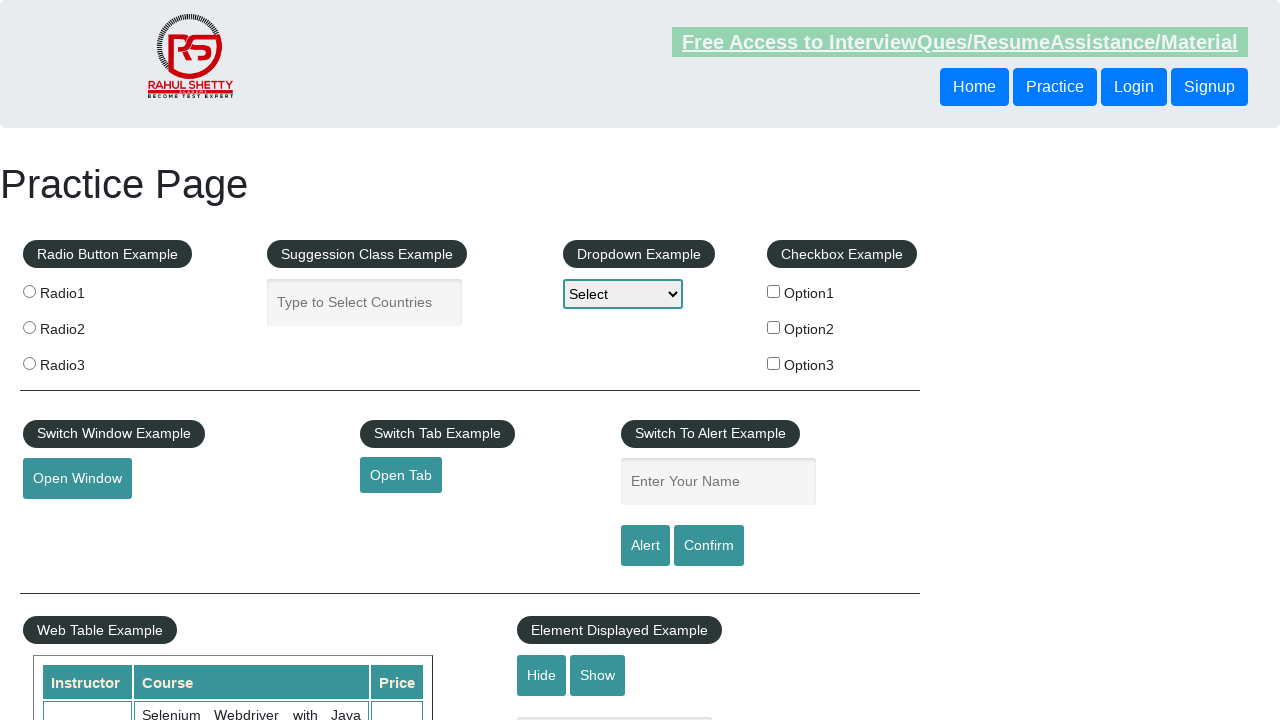

New page finished loading (DOM content loaded)
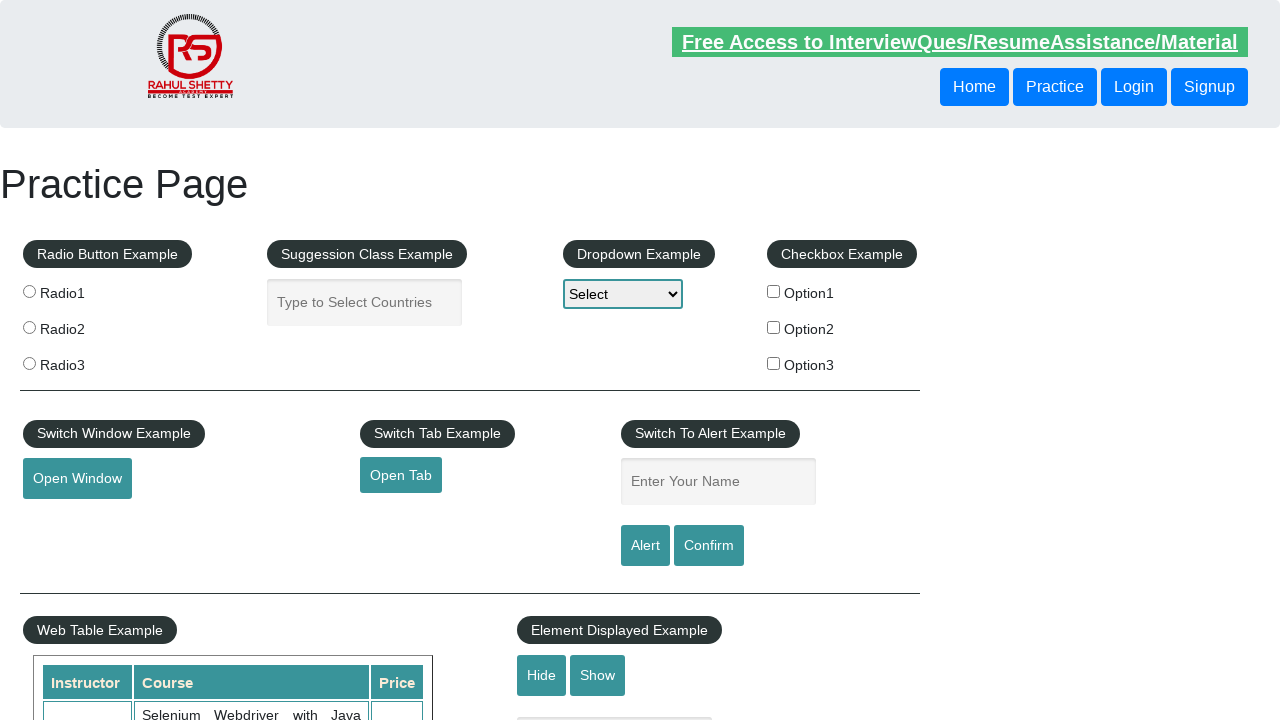

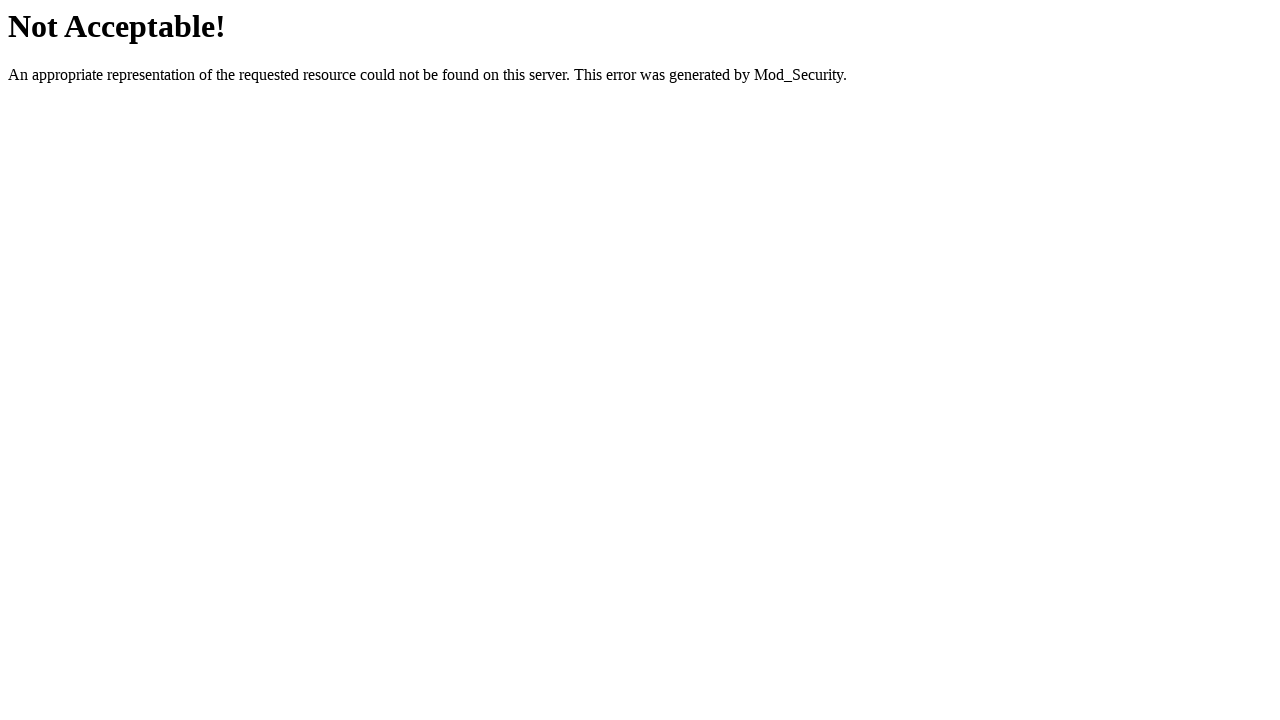